Tests JavaScript alert handling by clicking a button that triggers an alert, accepting it, and verifying the result message

Starting URL: https://testcenter.techproeducation.com/index.php?page=javascript-alerts

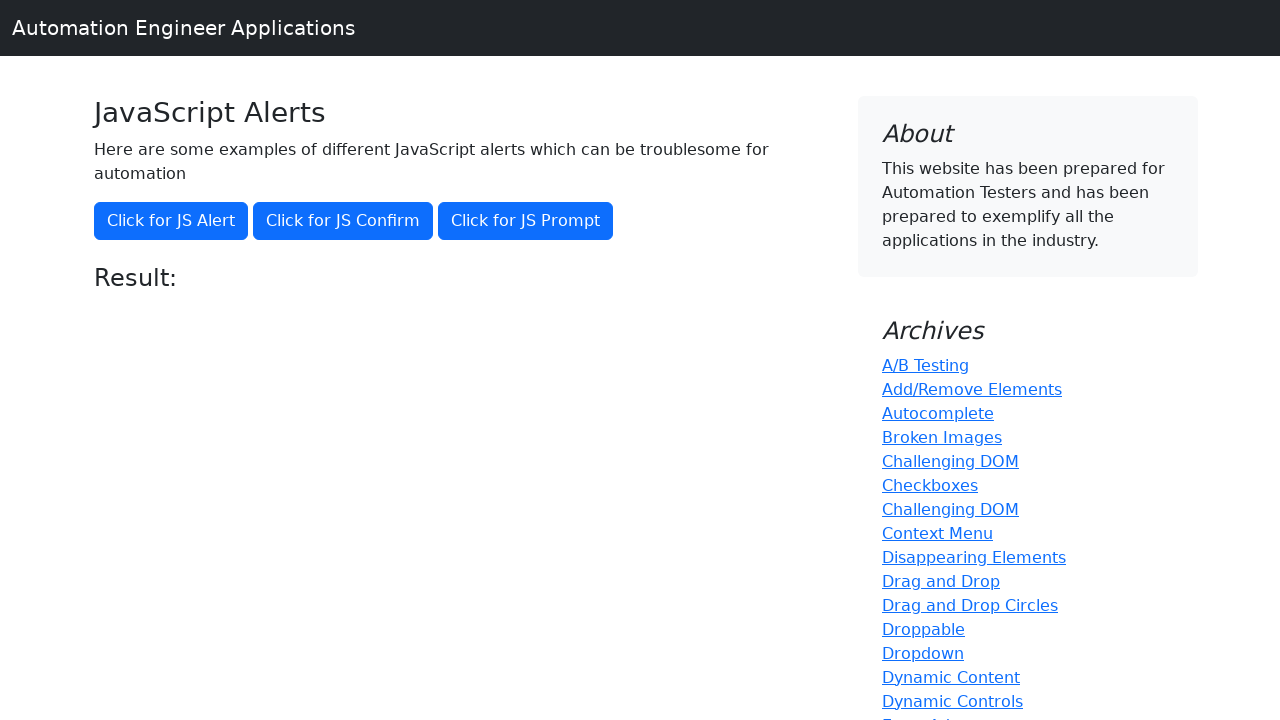

Clicked button to trigger JavaScript alert at (171, 221) on xpath=//button[@onclick='jsAlert()']
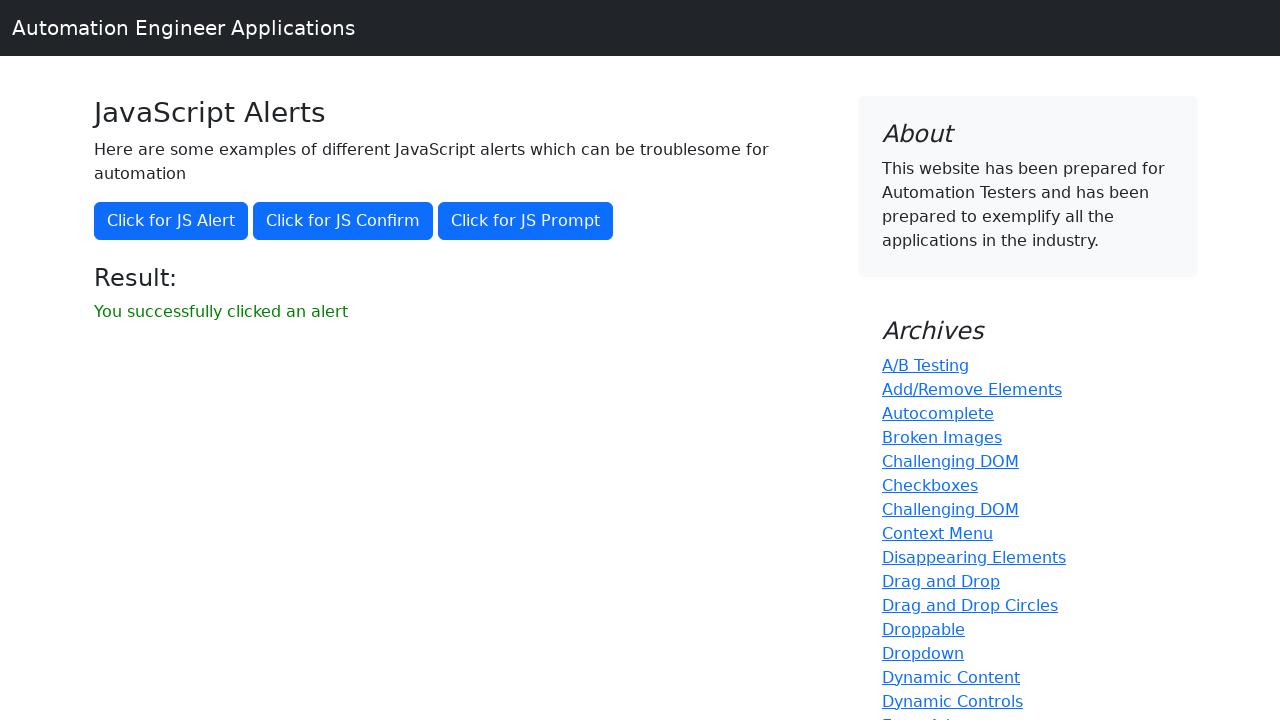

Set up dialog handler to accept alerts
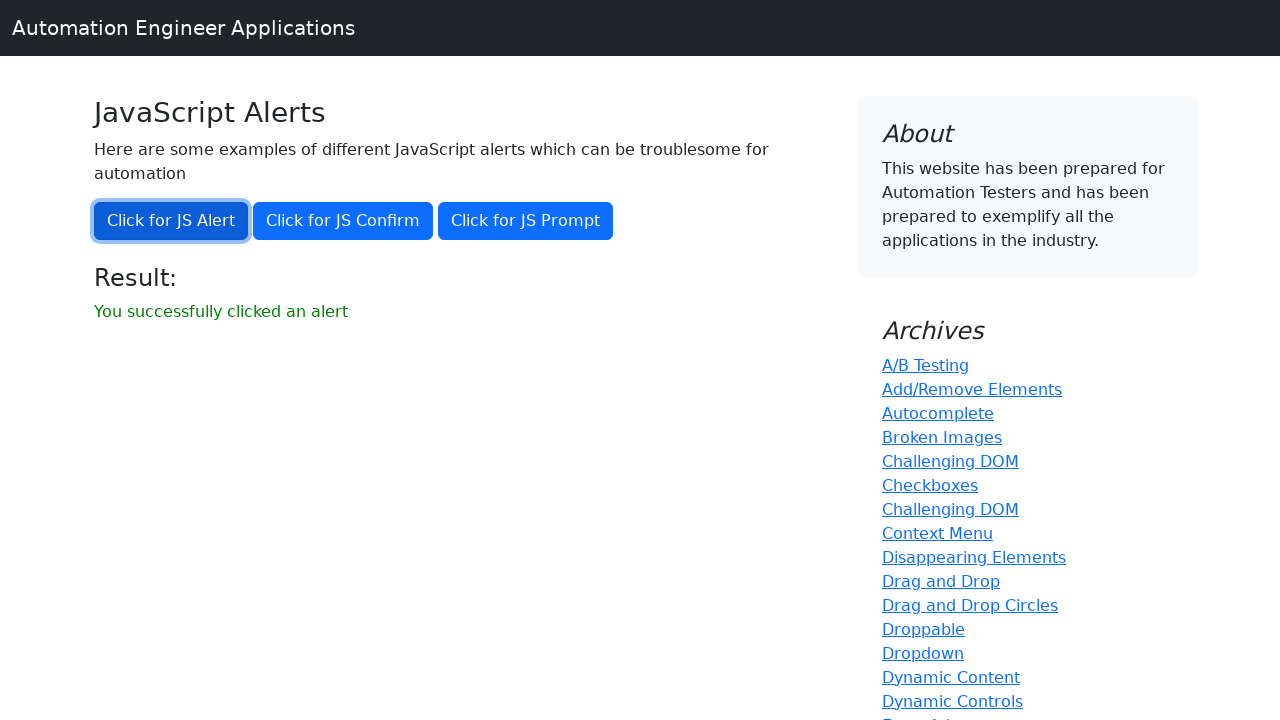

Clicked button to trigger alert with handler active at (171, 221) on xpath=//button[@onclick='jsAlert()']
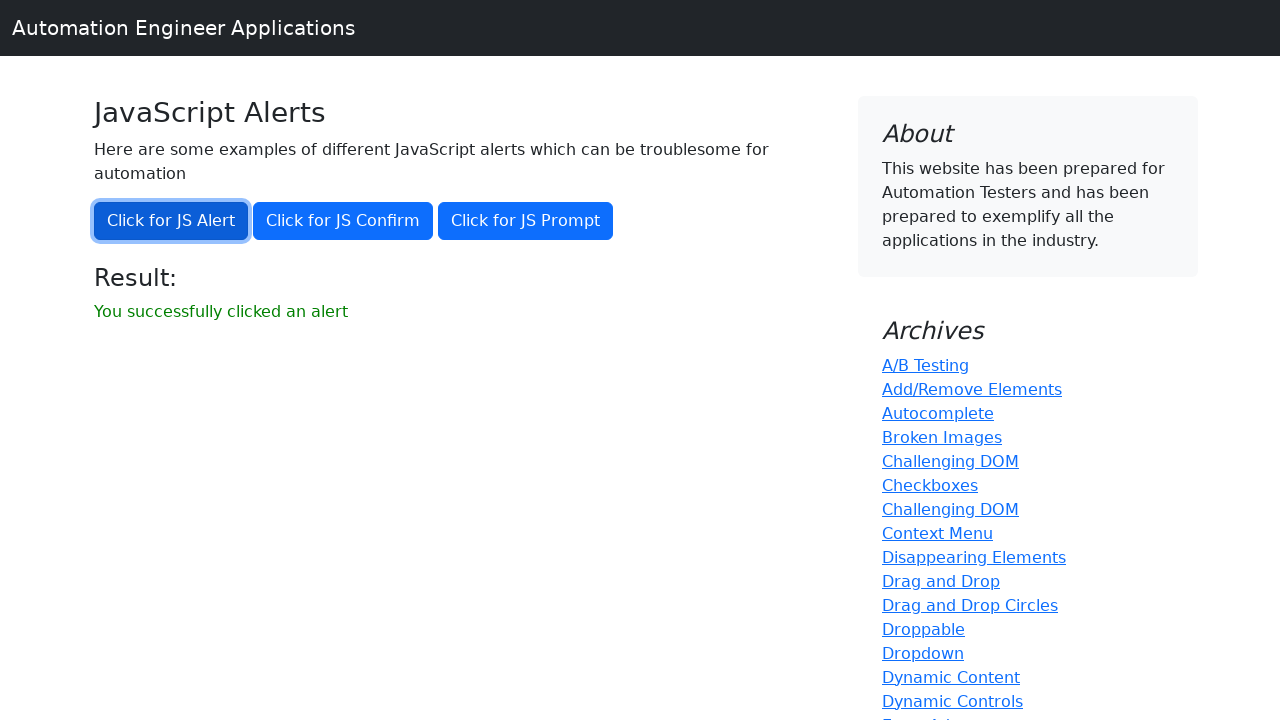

Result message element appeared
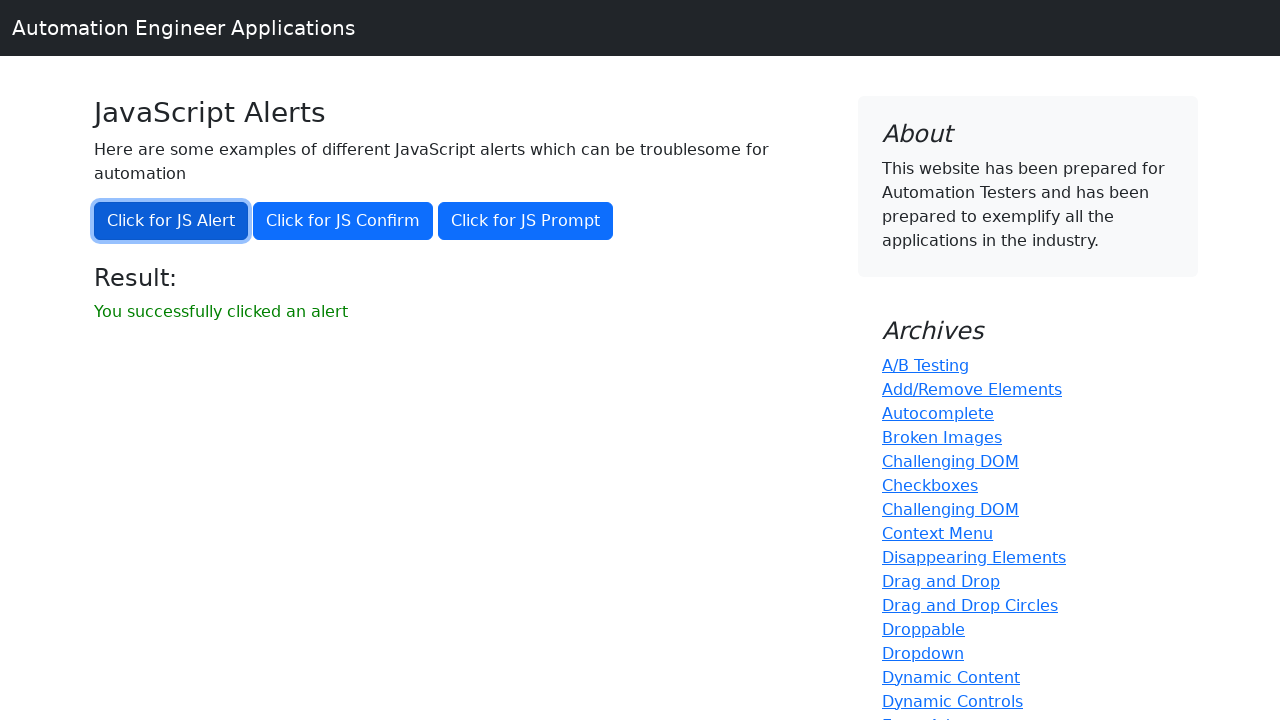

Retrieved result message text: 'You successfully clicked an alert'
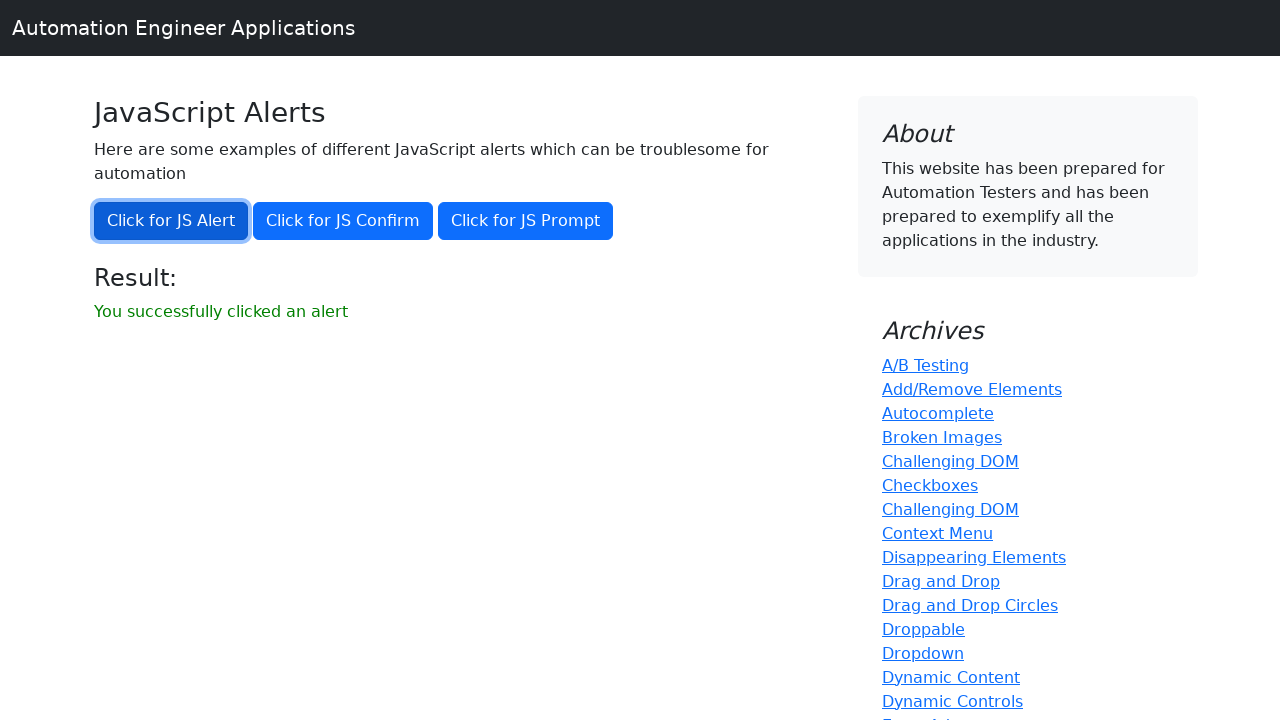

Verified result message matches expected text
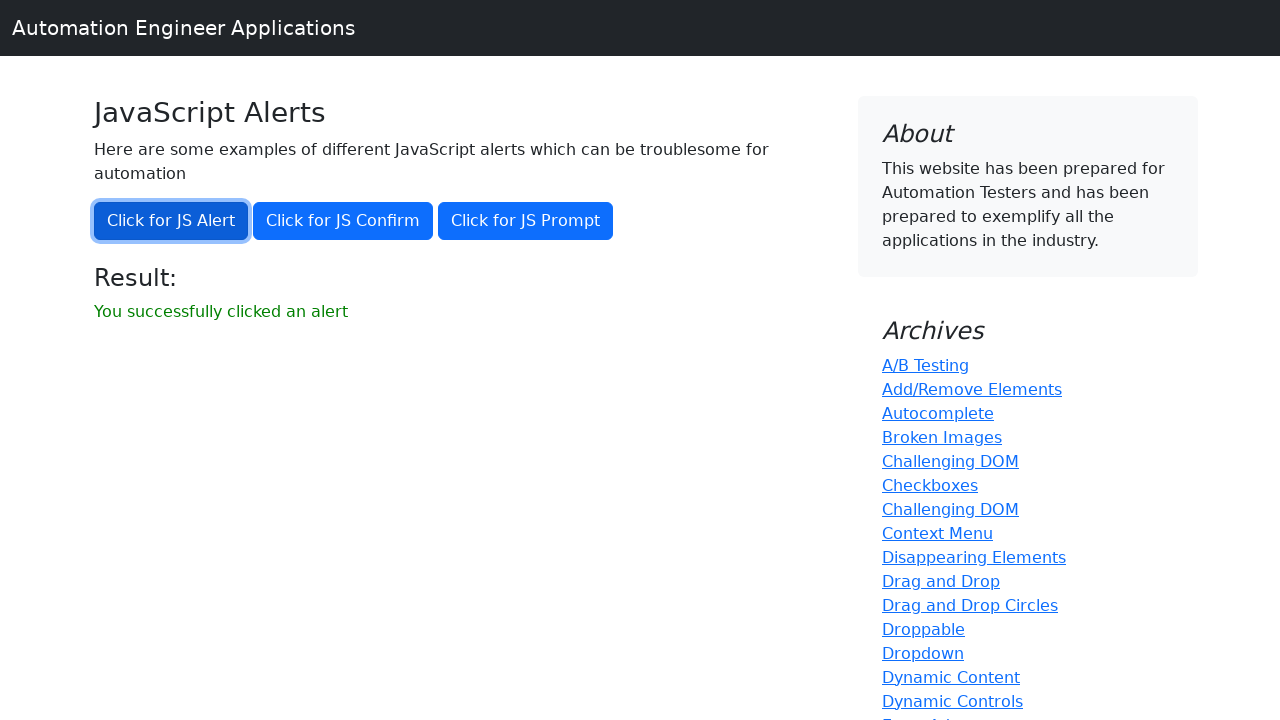

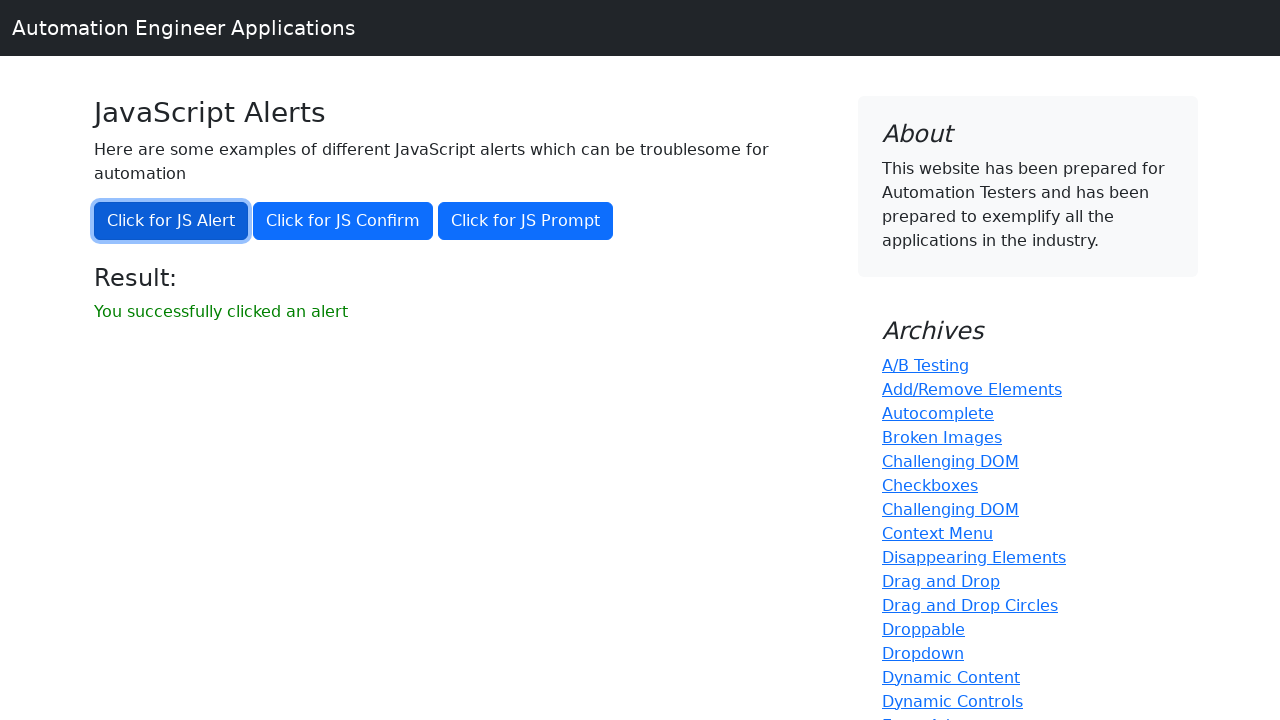